Tests that the Sign Up link is present on the login page

Starting URL: https://cannatrader-frontend.vercel.app/home

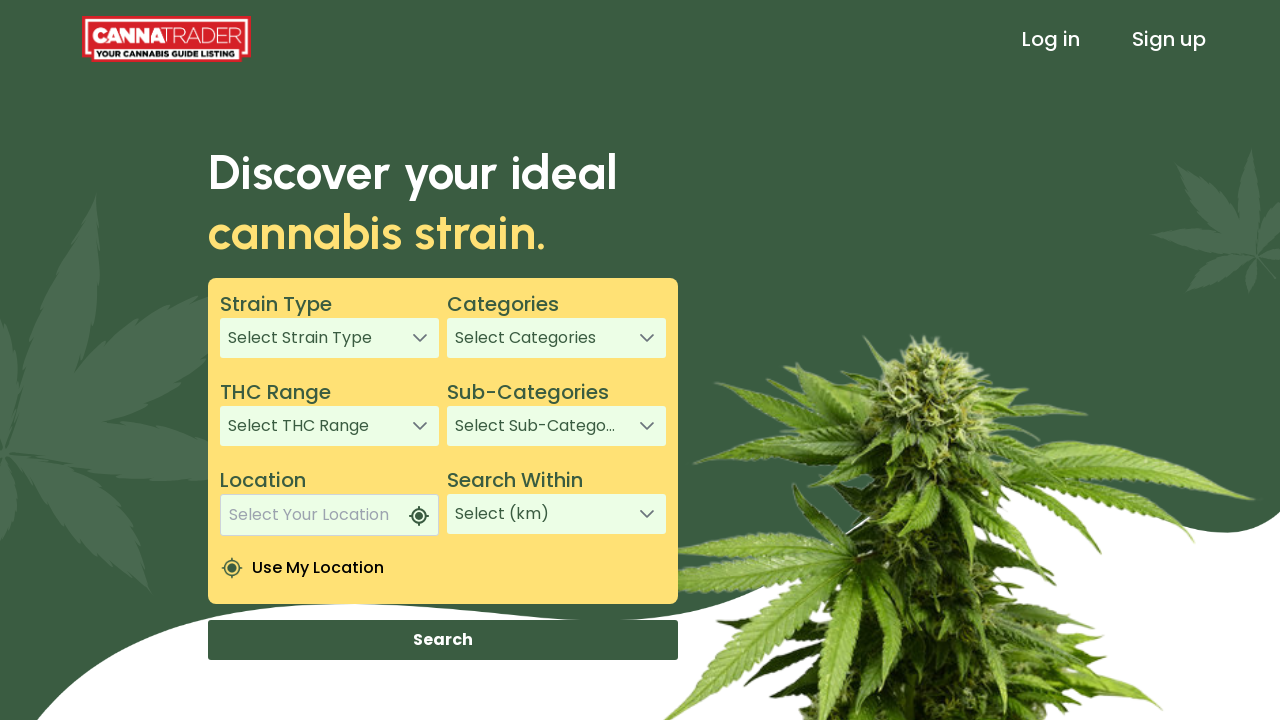

Clicked Sign In link to navigate to login page at (1051, 39) on xpath=/html/body/app-root/app-header/div[1]/header/div[3]/a[1]
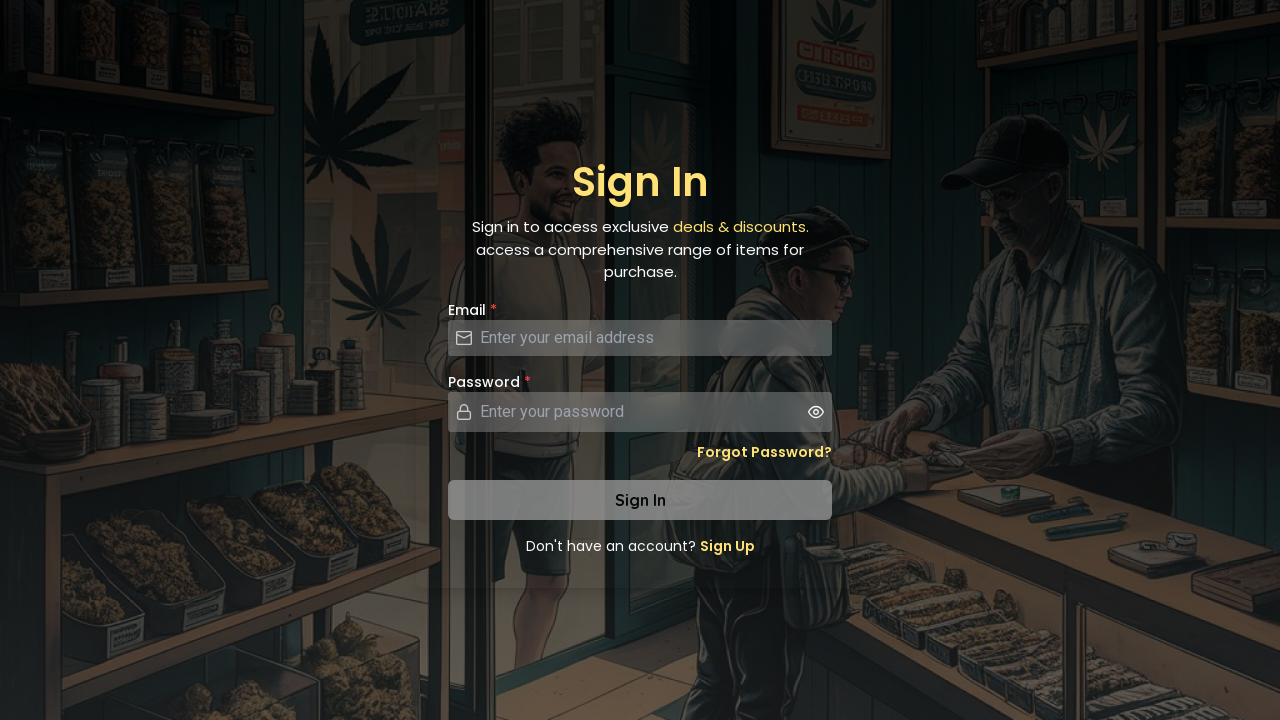

Sign Up link is present and visible on login page
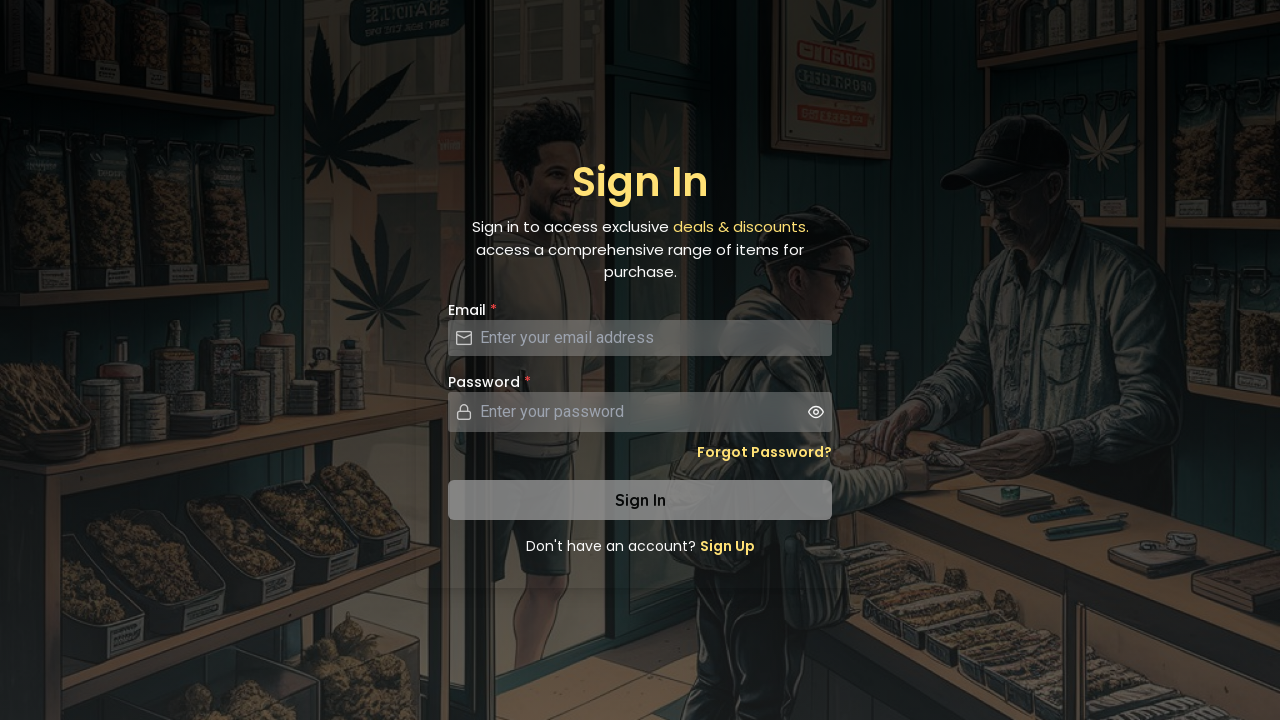

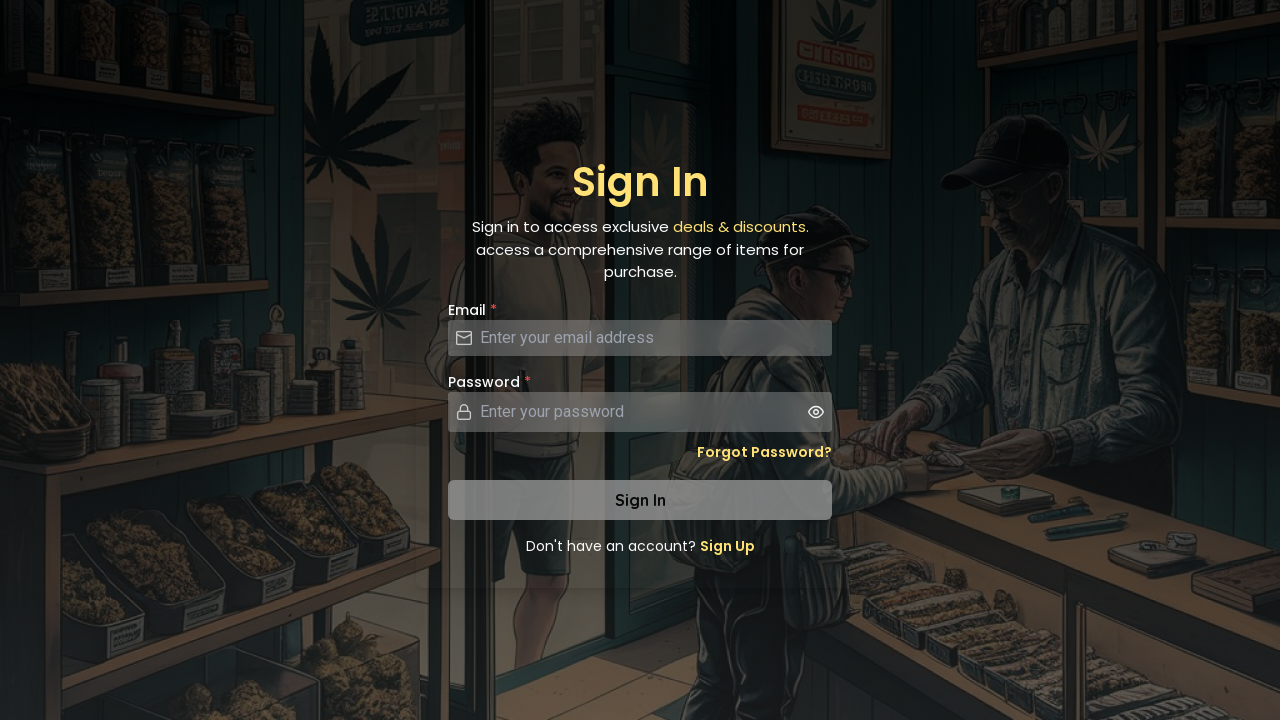